Tests the registration form on Redmine by navigating to the registration page, filling in an email, and selecting different options from the language dropdown using various selection methods

Starting URL: http://www.redmine.org

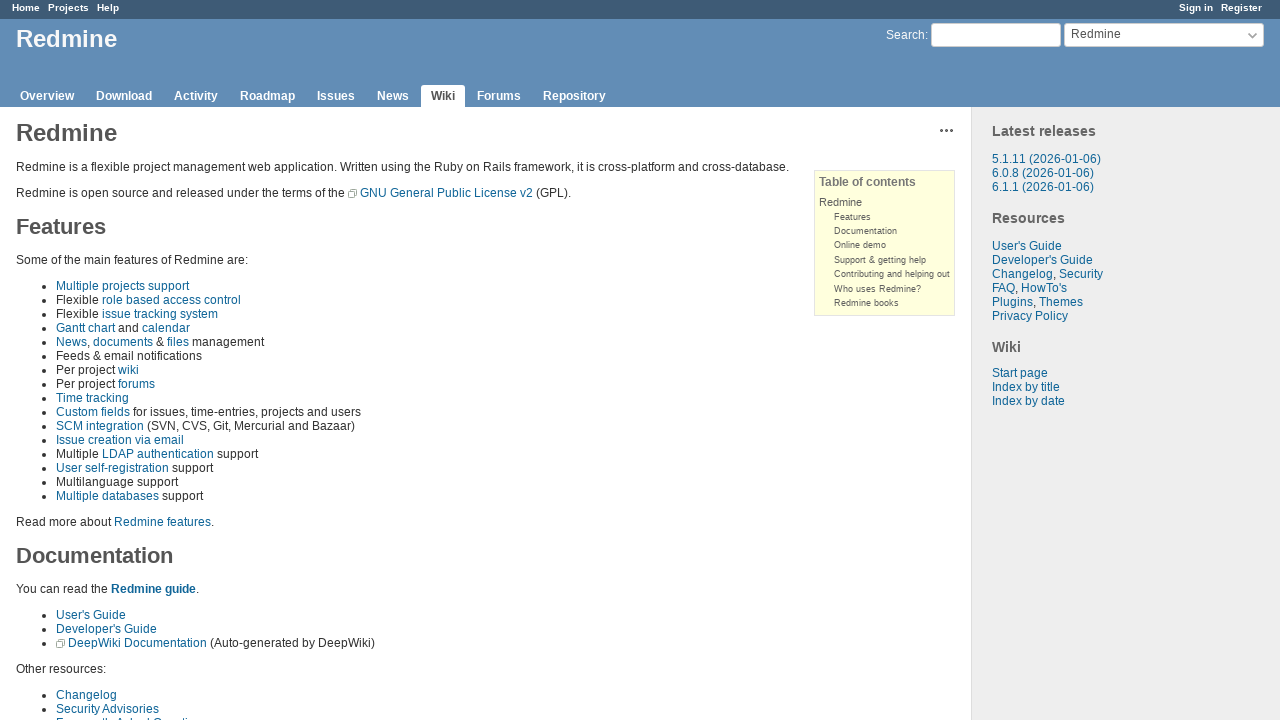

Clicked on the register link at (1242, 8) on a[href='/account/register']
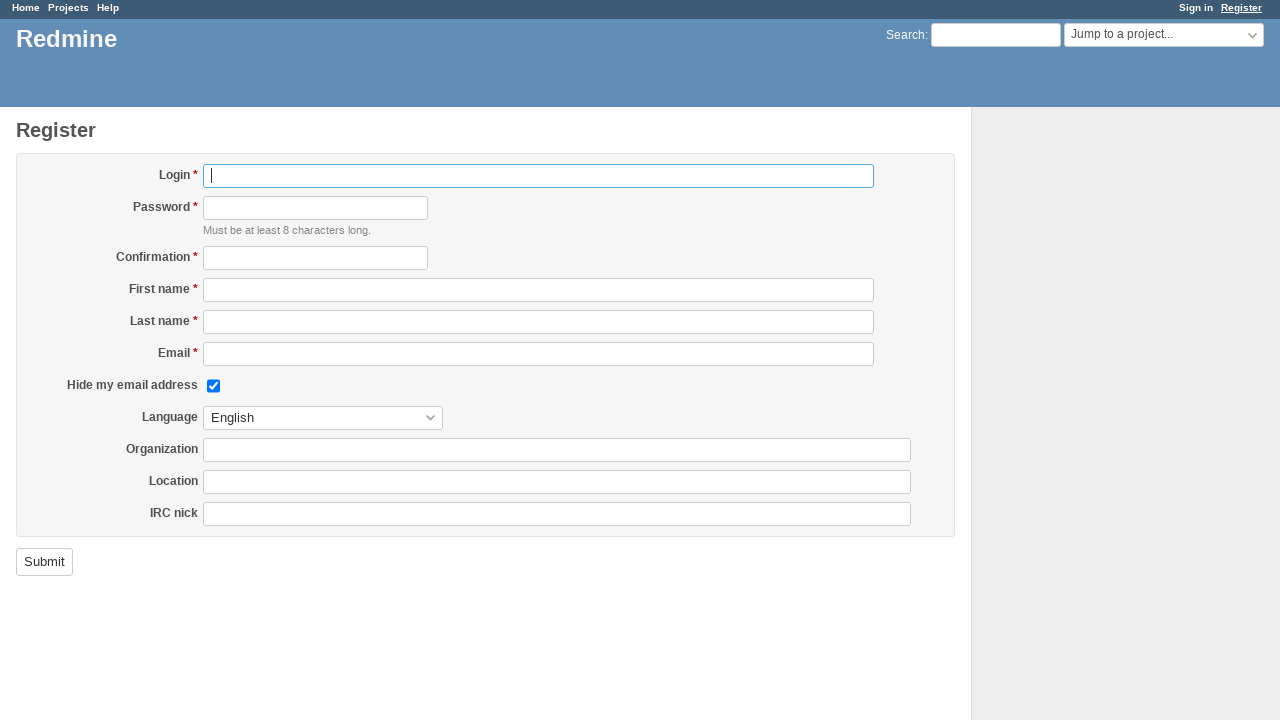

Filled in email field with 'testuser456@gmail.com' on input[name='user[mail]']
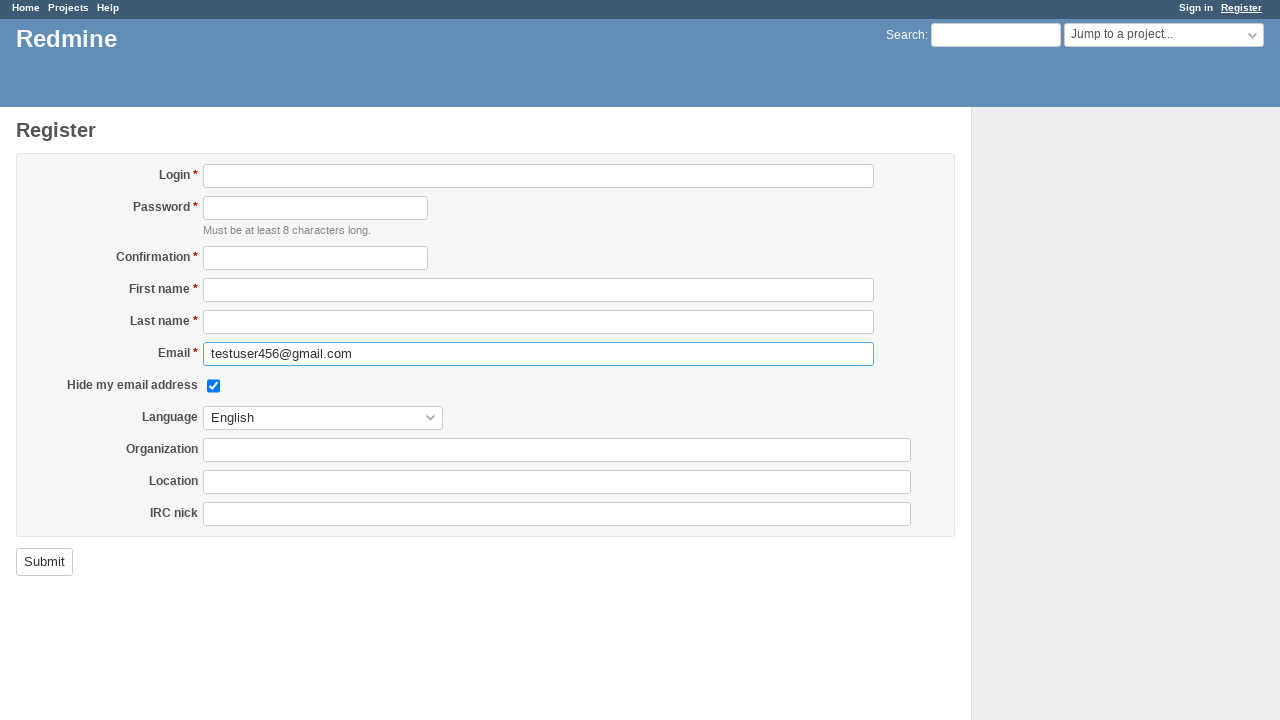

Selected language dropdown option by value 'fr' (French) on select#user_language
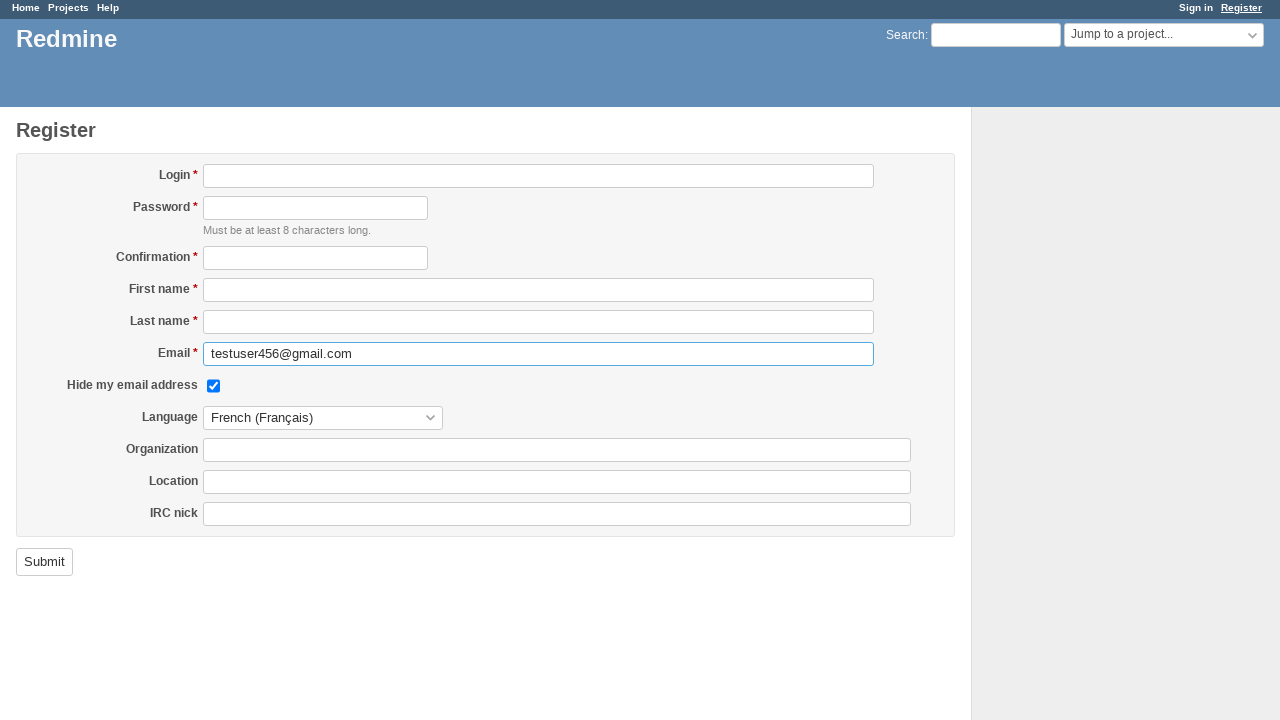

Selected language dropdown option by visible text 'Dutch (Nederlands)' on select#user_language
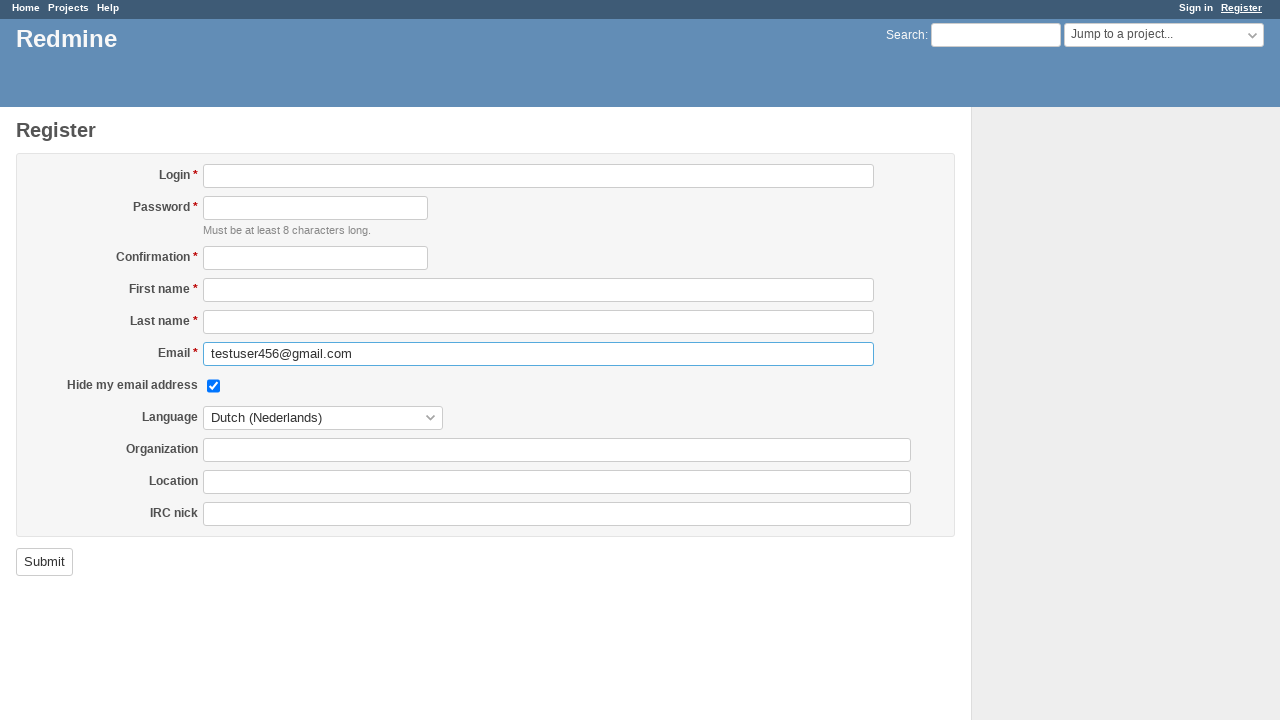

Selected language dropdown option by index 10 on select#user_language
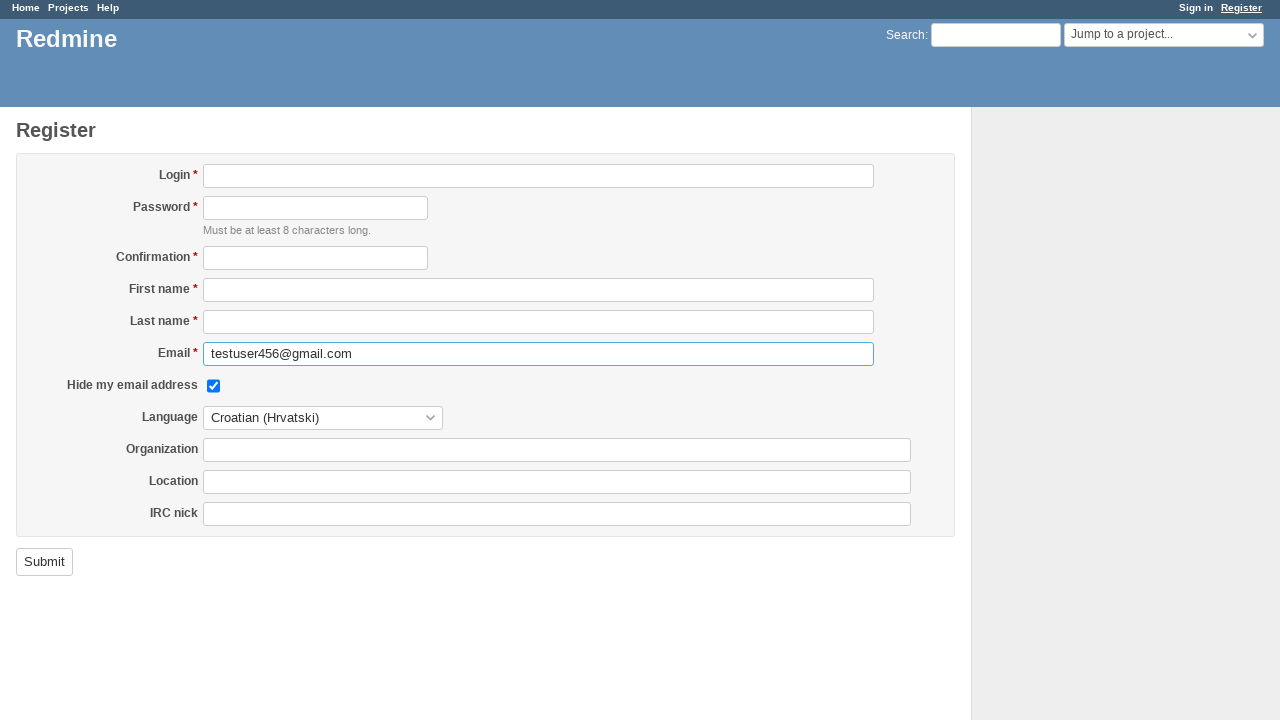

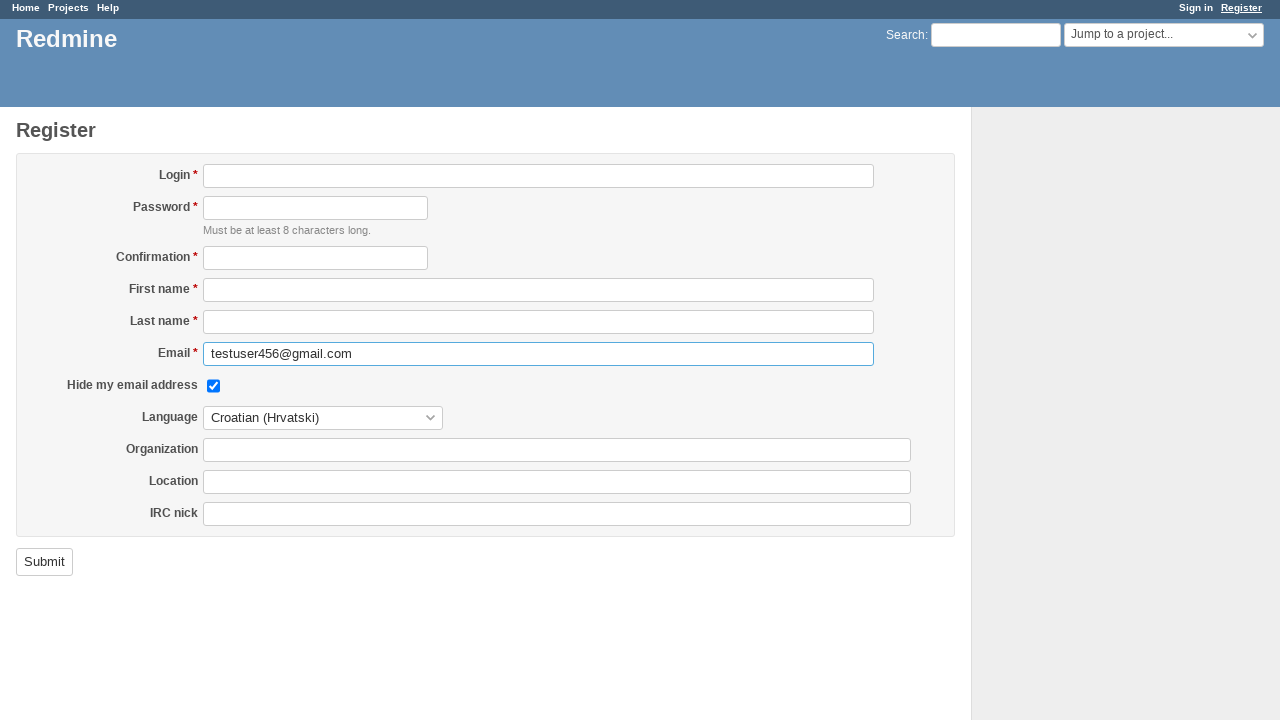